Tests the autocomplete functionality by typing a country name and selecting it from the dropdown suggestions

Starting URL: http://www.qaclickacademy.com/practice.php

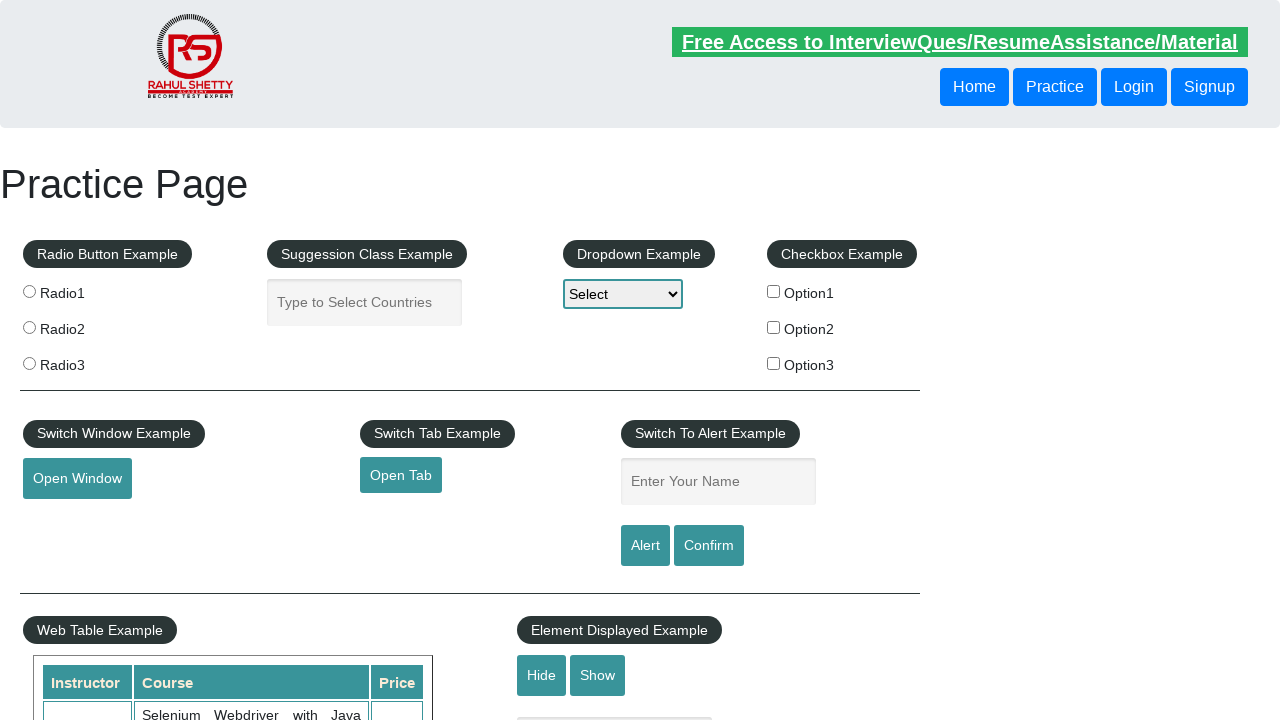

Typed 'India' into the autocomplete field on #autocomplete
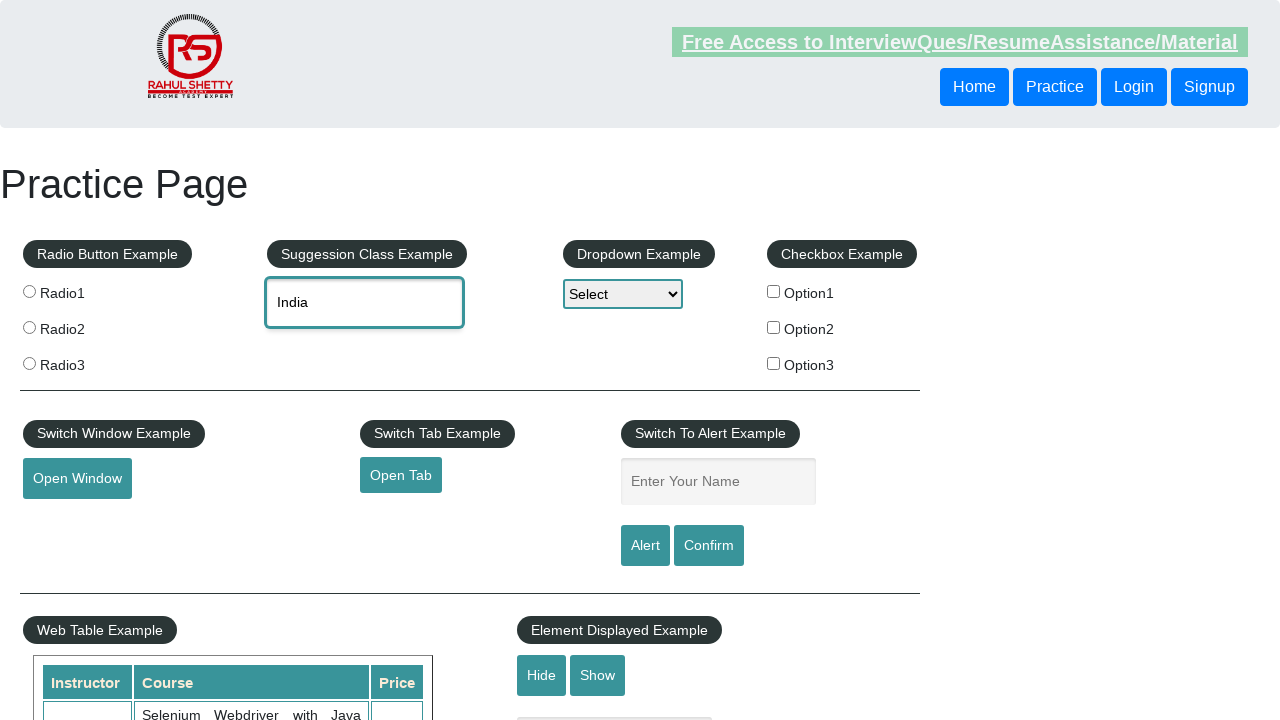

Autocomplete dropdown suggestion for 'India' appeared
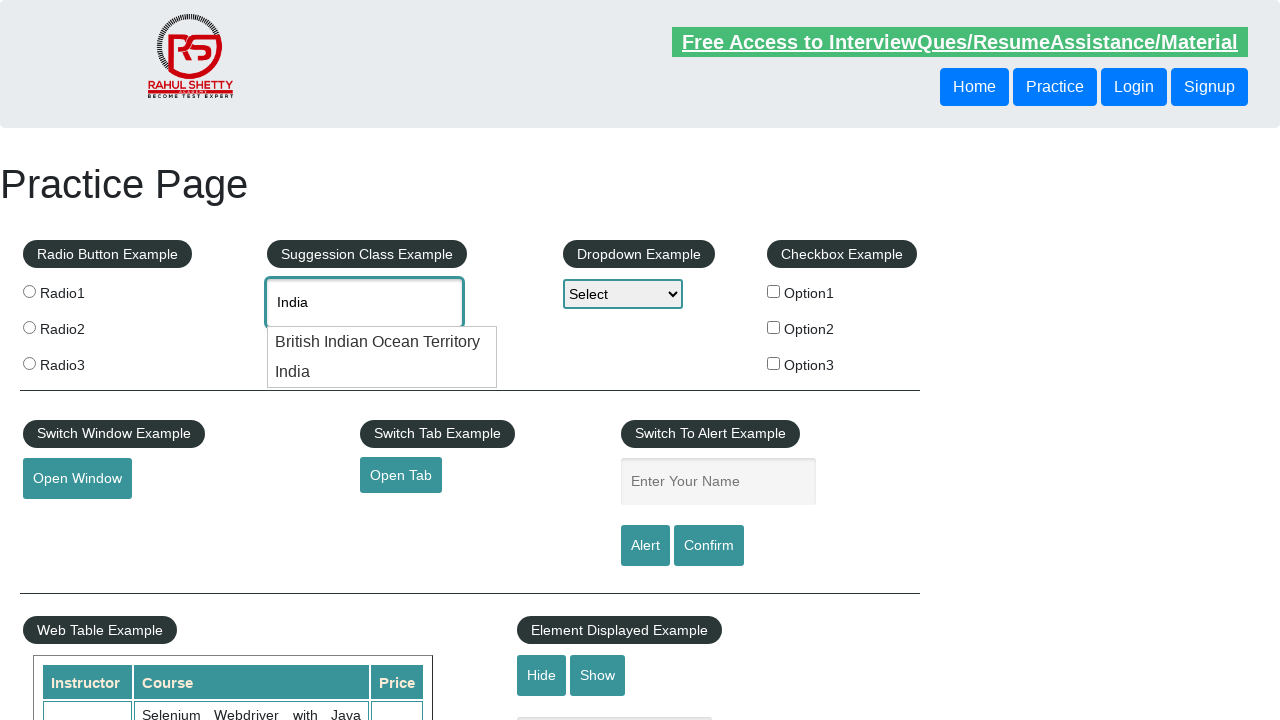

Selected 'India' from the autocomplete dropdown at (382, 342) on xpath=//li/div[contains(text(),'India')]
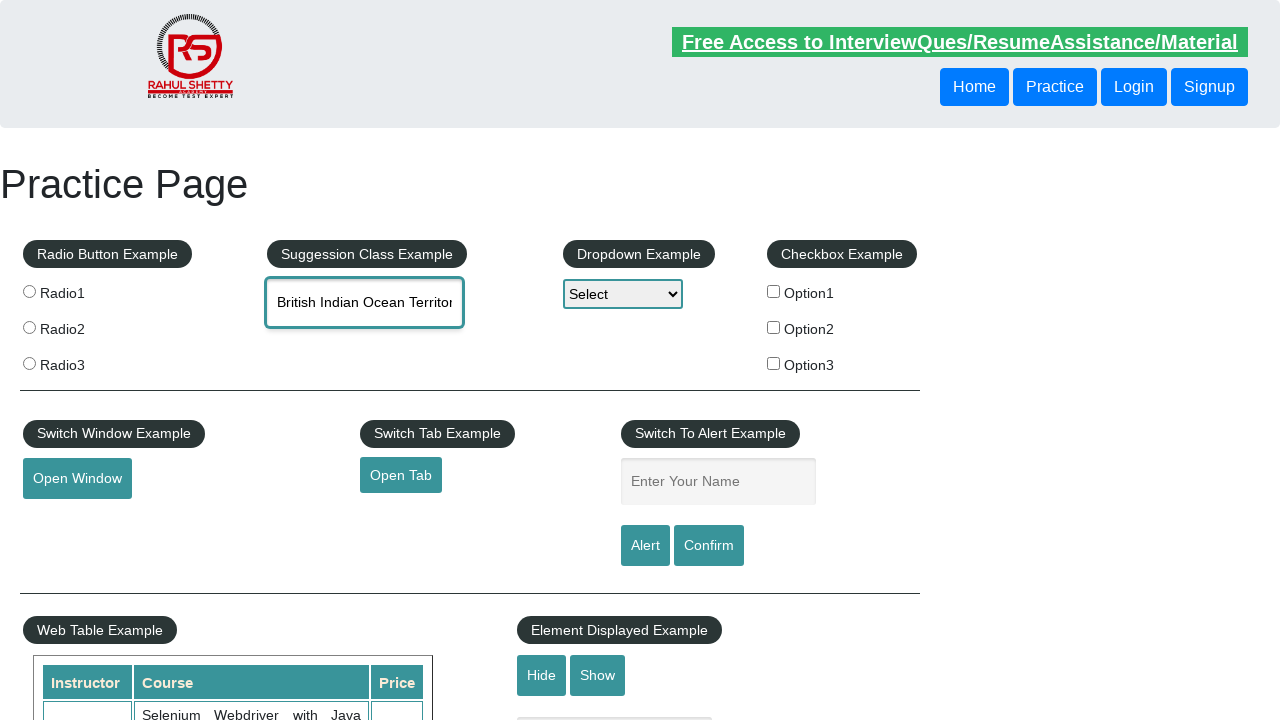

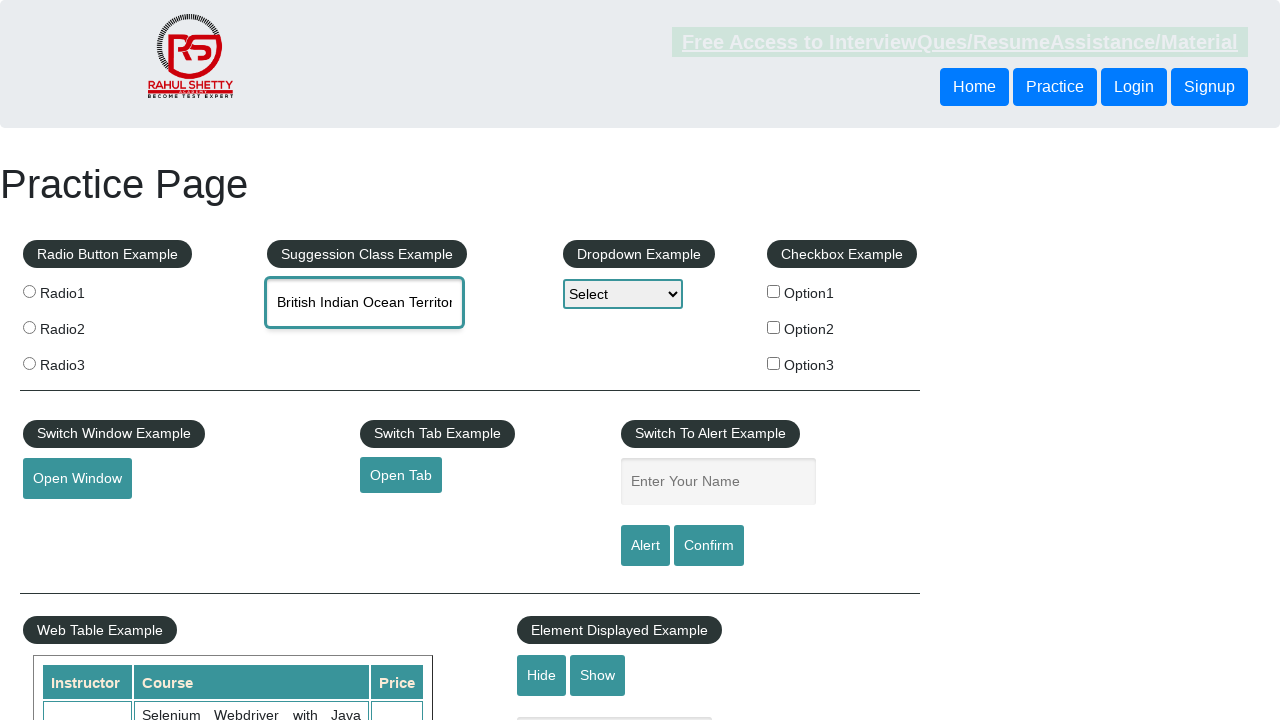